Tests that the currently applied filter link is highlighted with the selected class

Starting URL: https://demo.playwright.dev/todomvc

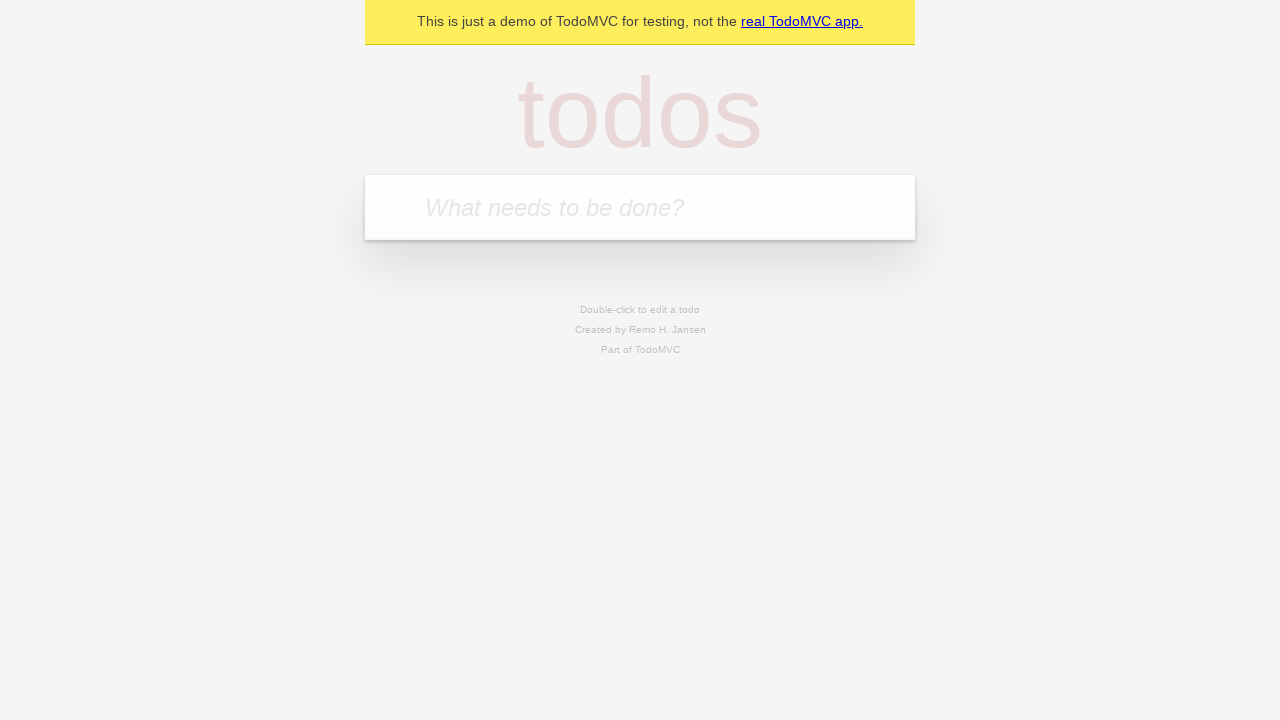

Filled todo input with 'buy some cheese' on internal:attr=[placeholder="What needs to be done?"i]
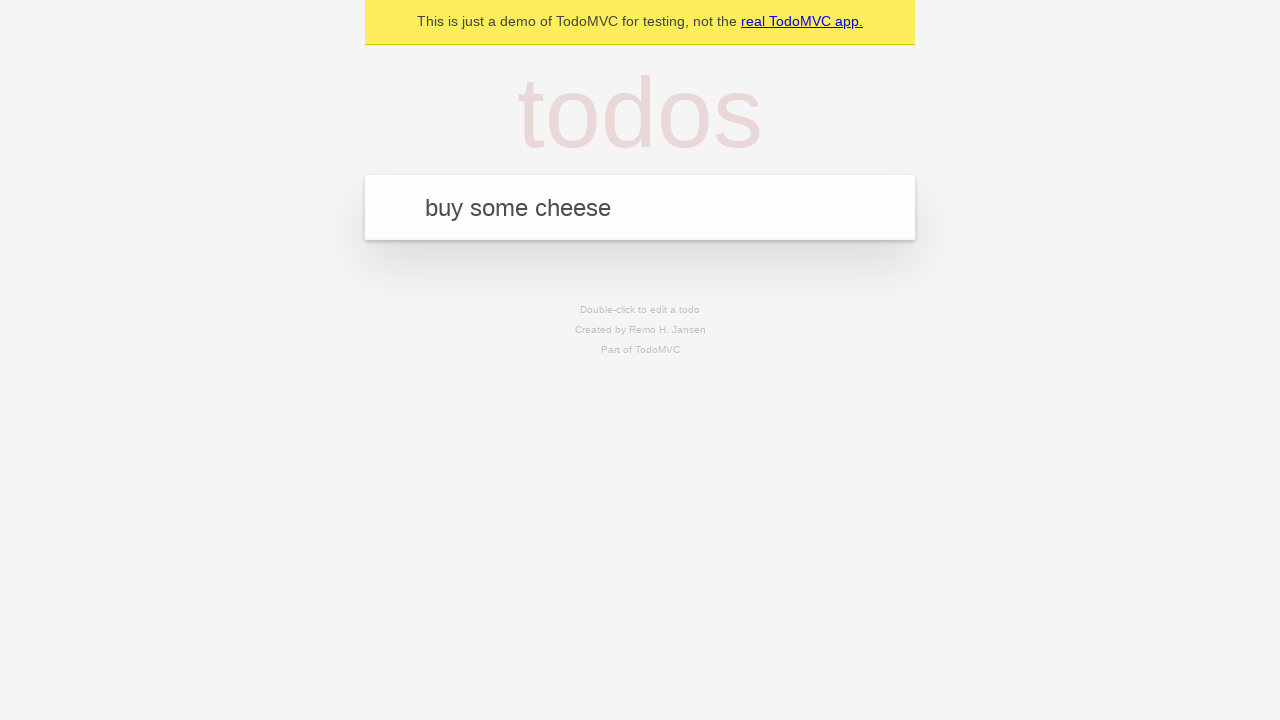

Pressed Enter to add todo 'buy some cheese' on internal:attr=[placeholder="What needs to be done?"i]
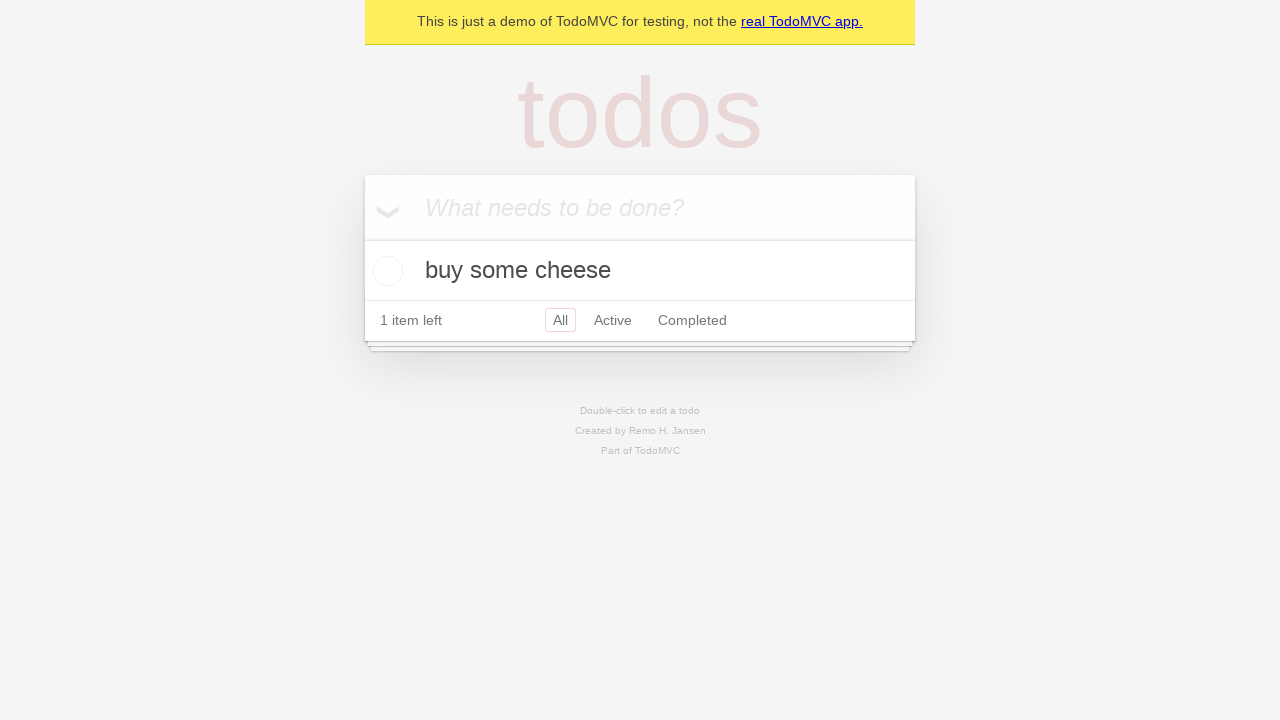

Filled todo input with 'feed the cat' on internal:attr=[placeholder="What needs to be done?"i]
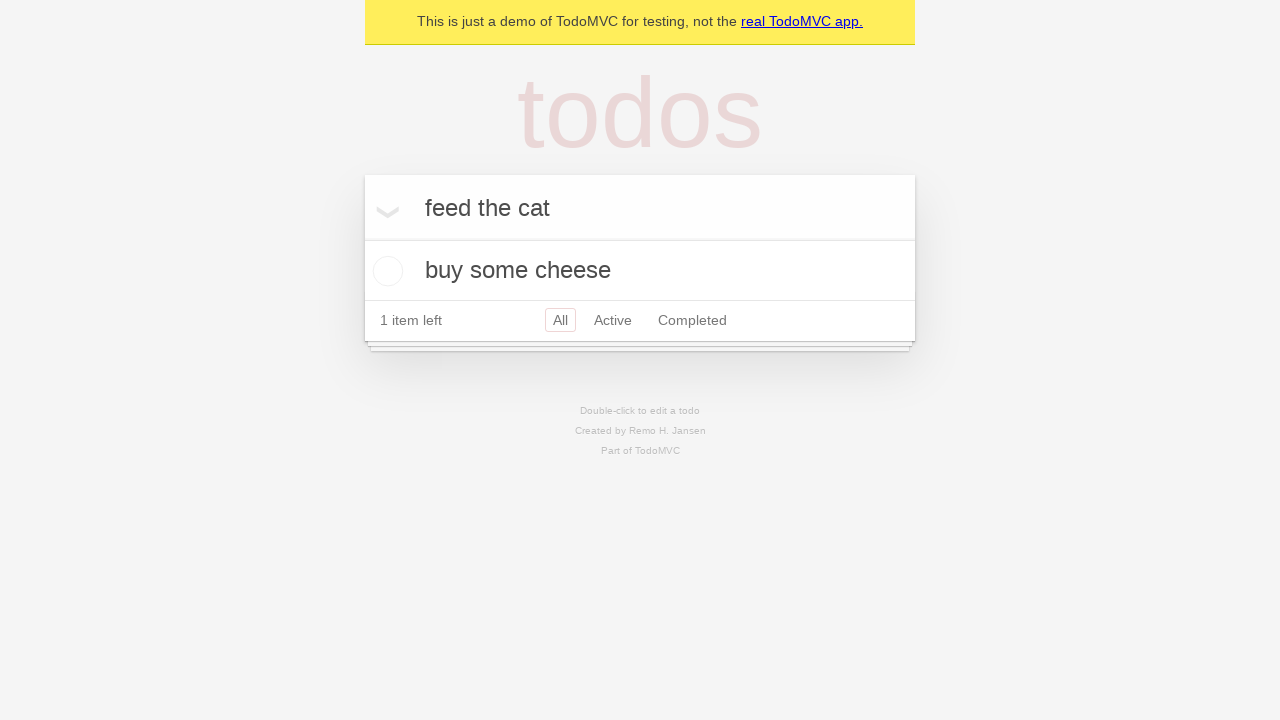

Pressed Enter to add todo 'feed the cat' on internal:attr=[placeholder="What needs to be done?"i]
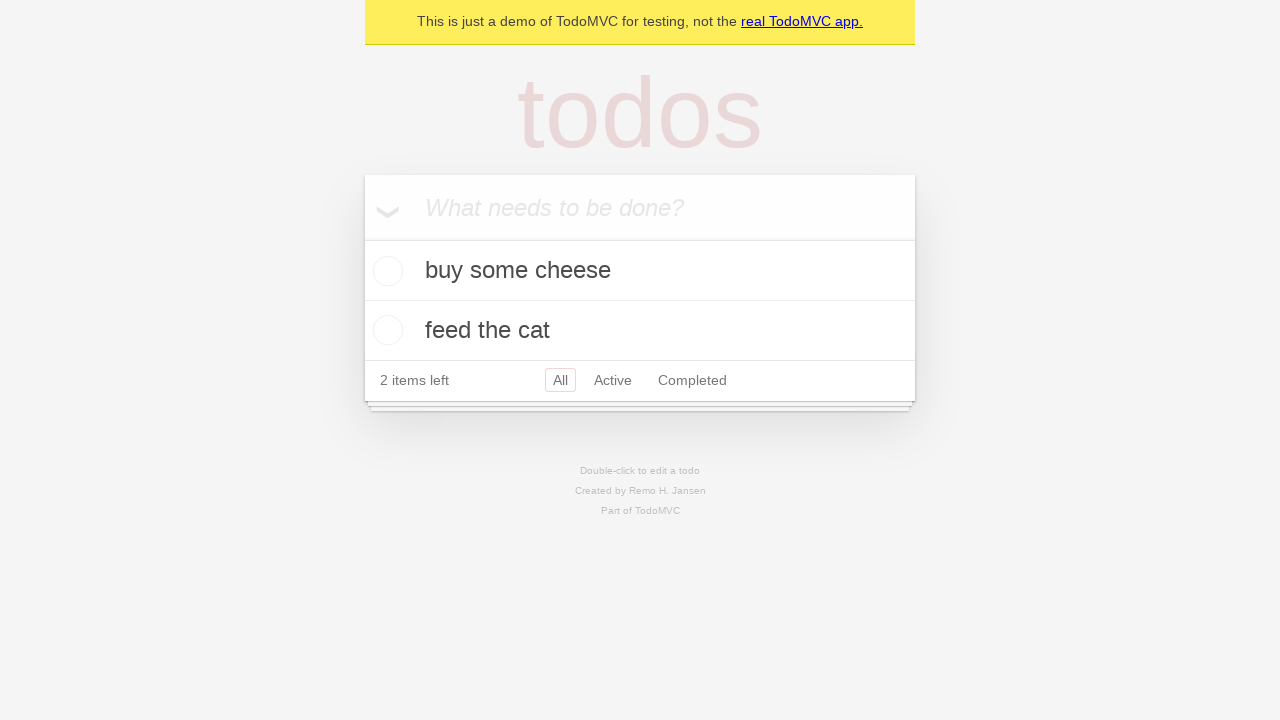

Filled todo input with 'book a doctors appointment' on internal:attr=[placeholder="What needs to be done?"i]
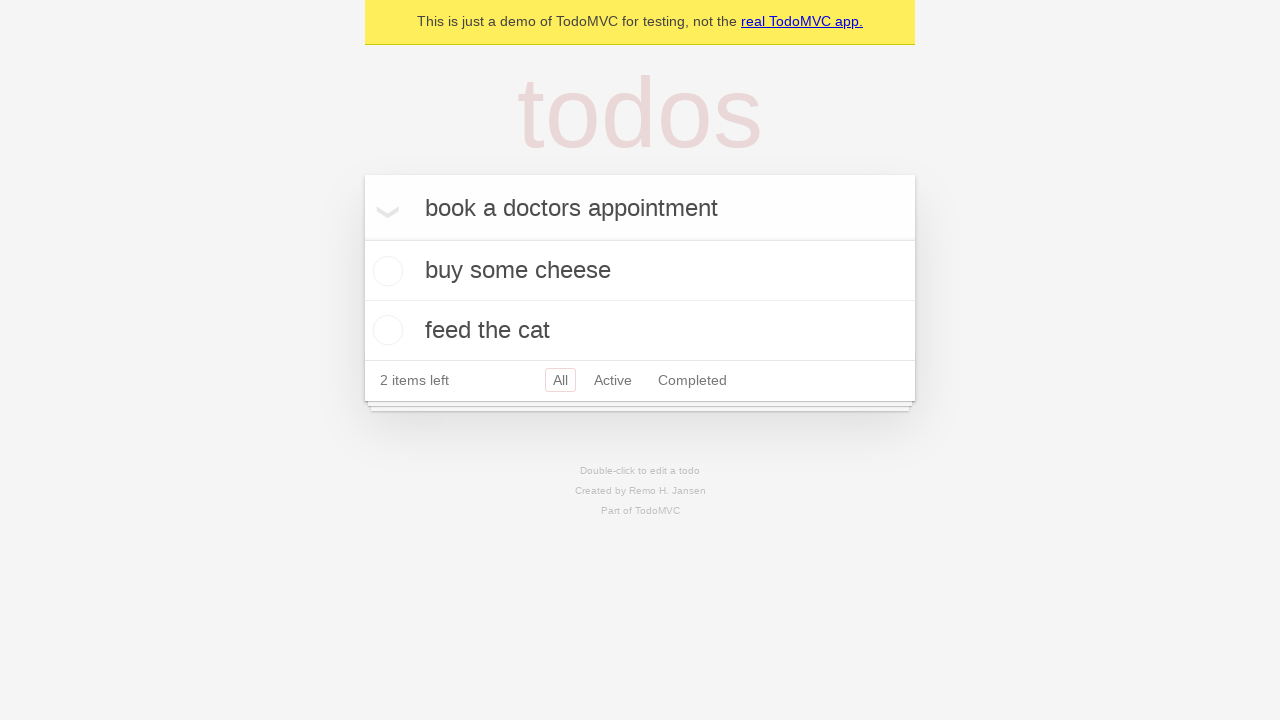

Pressed Enter to add todo 'book a doctors appointment' on internal:attr=[placeholder="What needs to be done?"i]
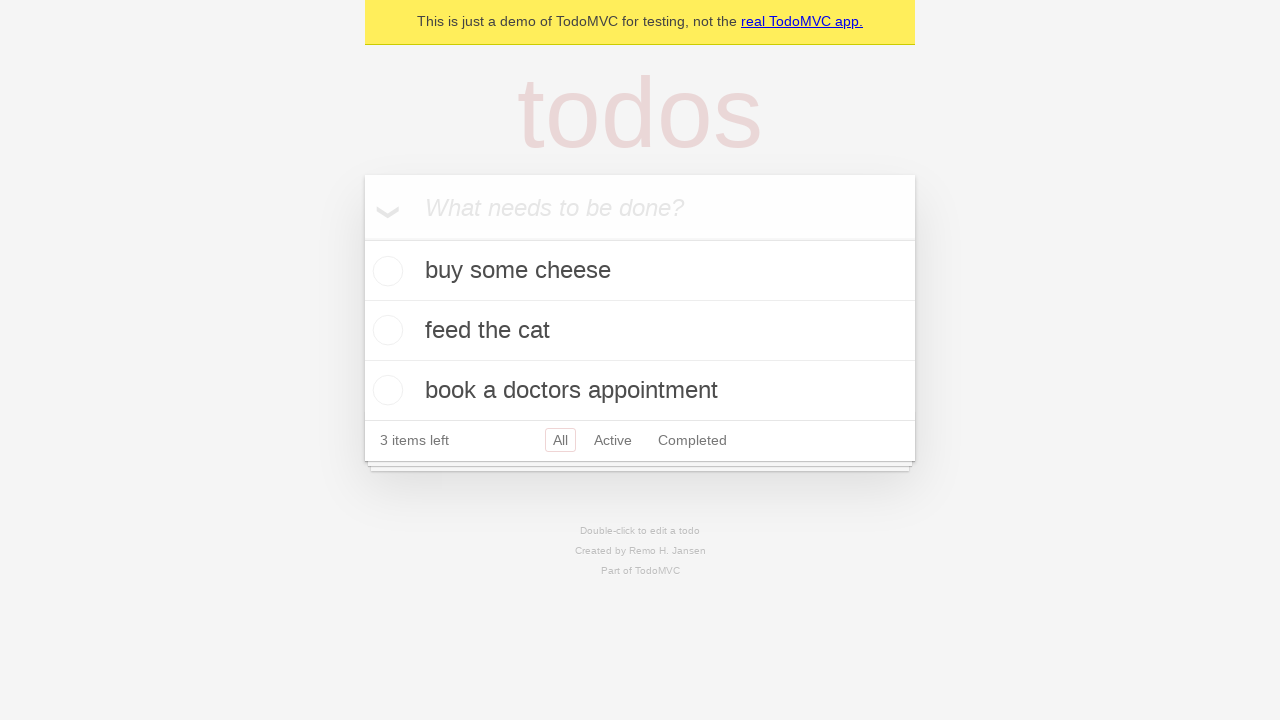

Waited for all 3 todos to be added to the page
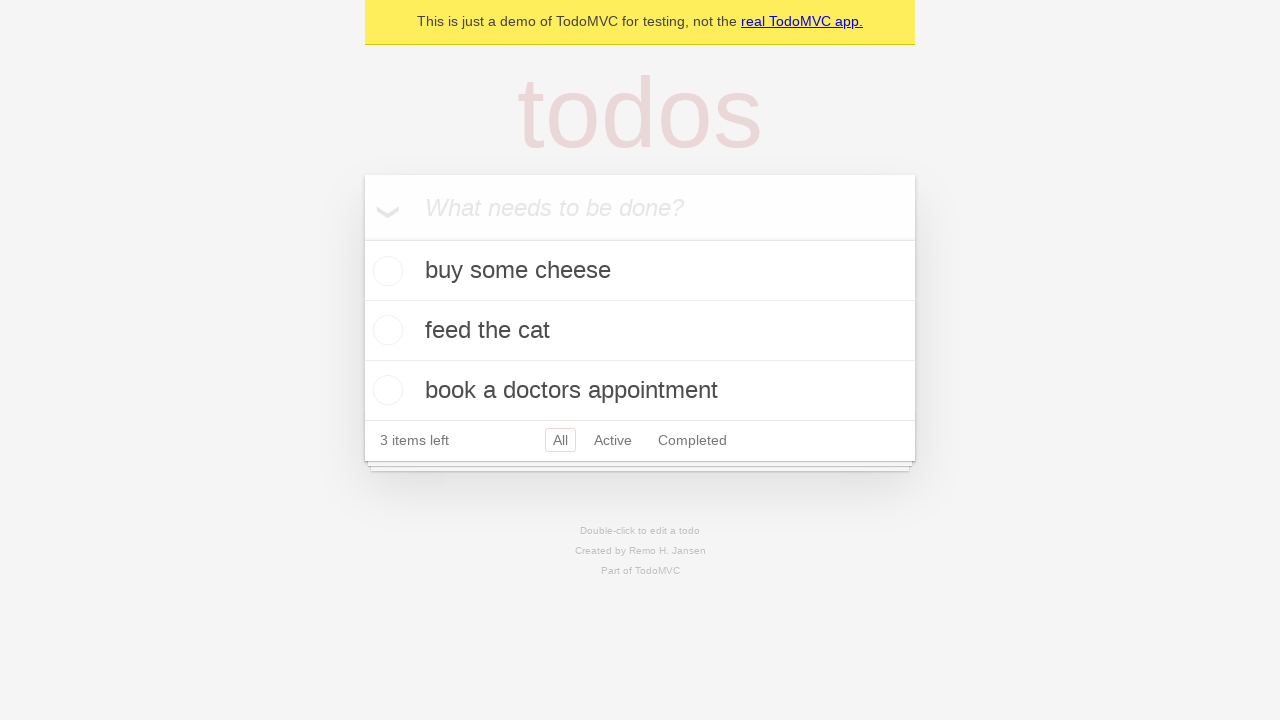

Clicked the Active filter link at (613, 440) on internal:role=link[name="Active"i]
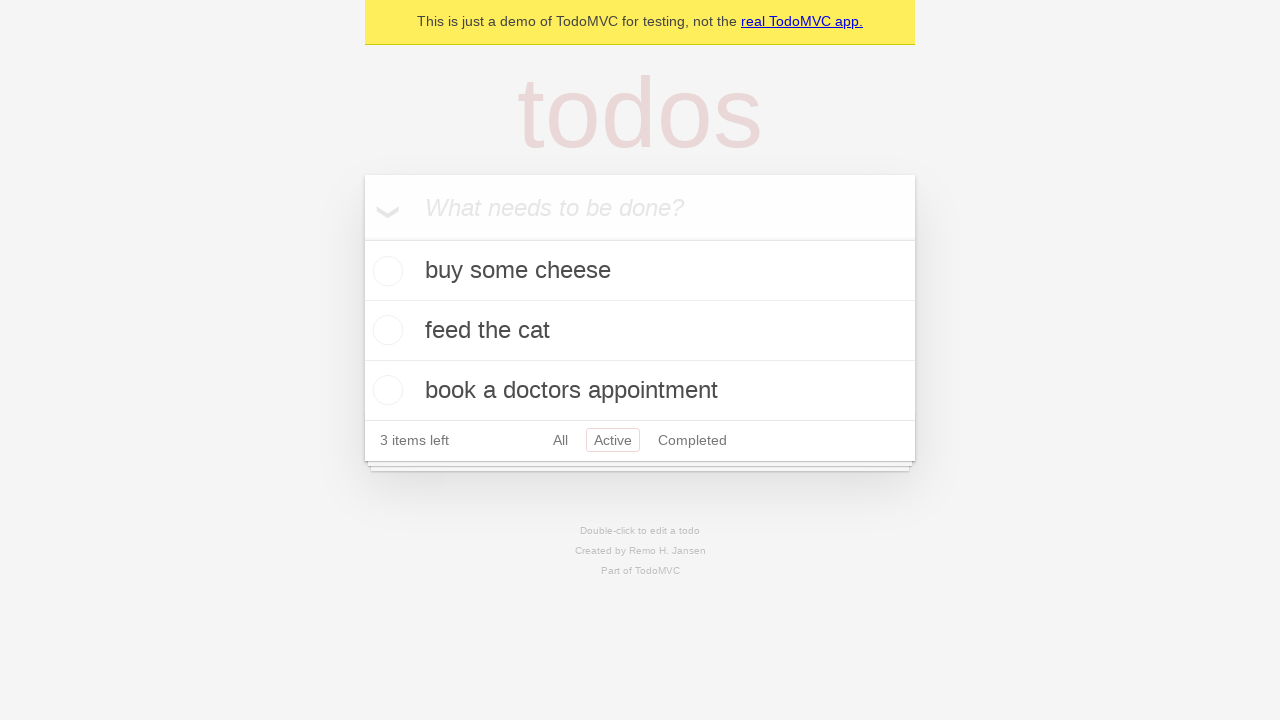

Waited for Active filter navigation to complete
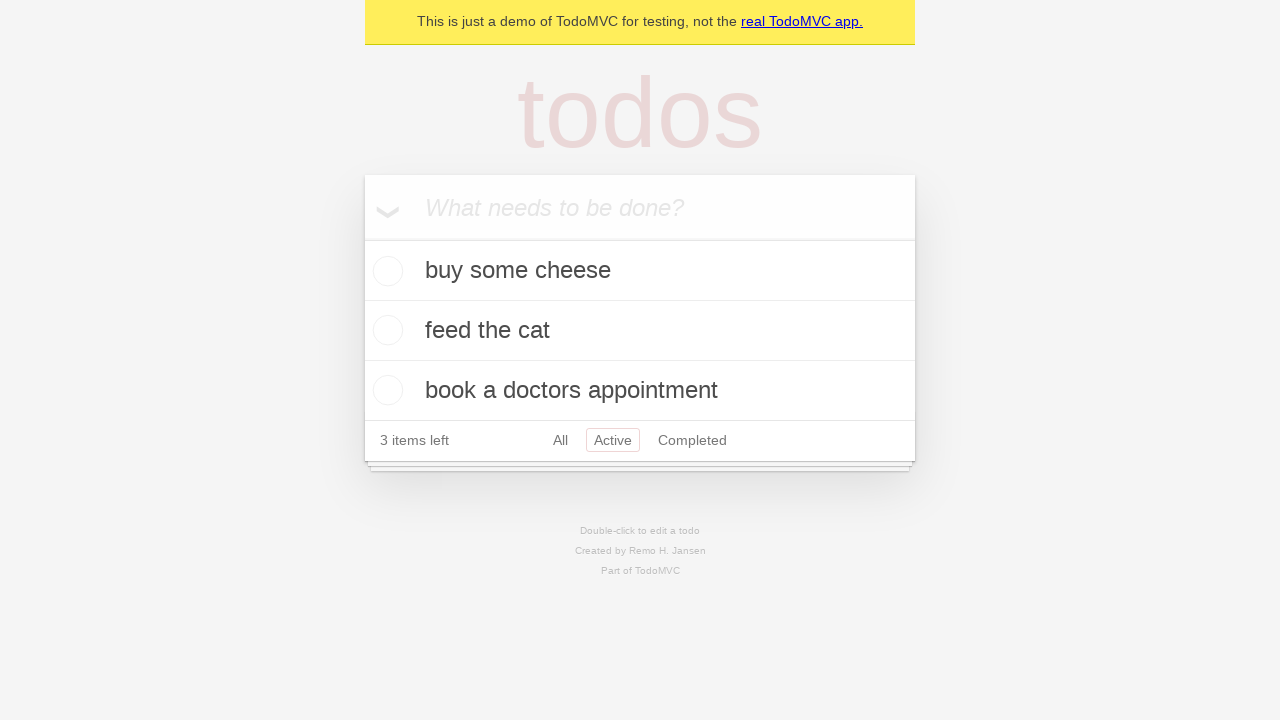

Clicked the Completed filter link at (692, 440) on internal:role=link[name="Completed"i]
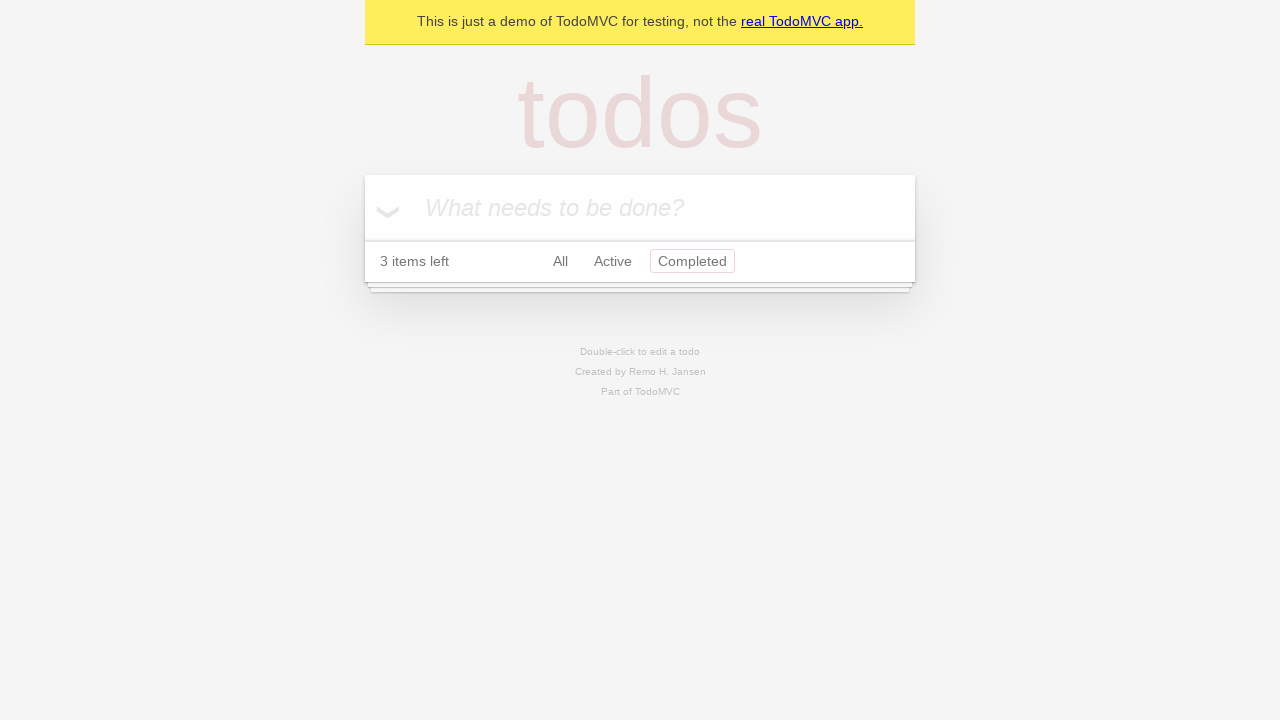

Waited for Completed filter navigation to complete
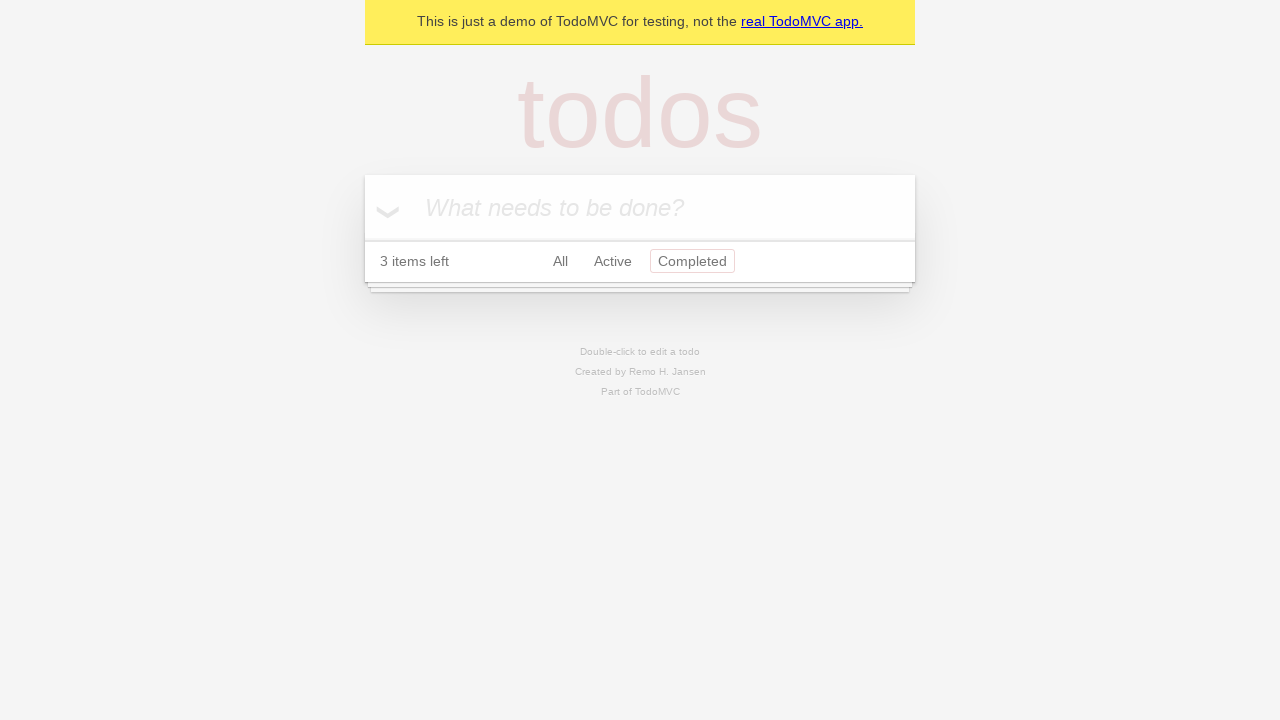

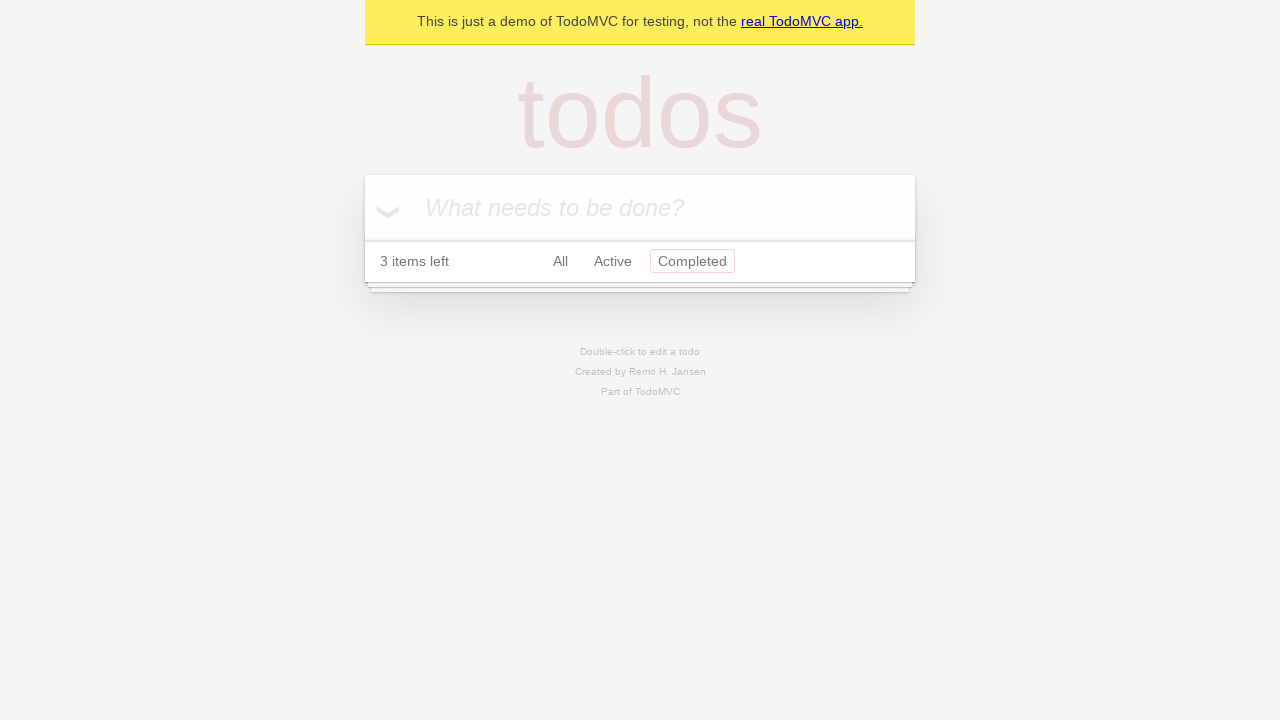